Tests search functionality on a sidebar navigation by typing a search query into a search input field and clicking the search button

Starting URL: https://floower.bitbucket.io/pages/index.html

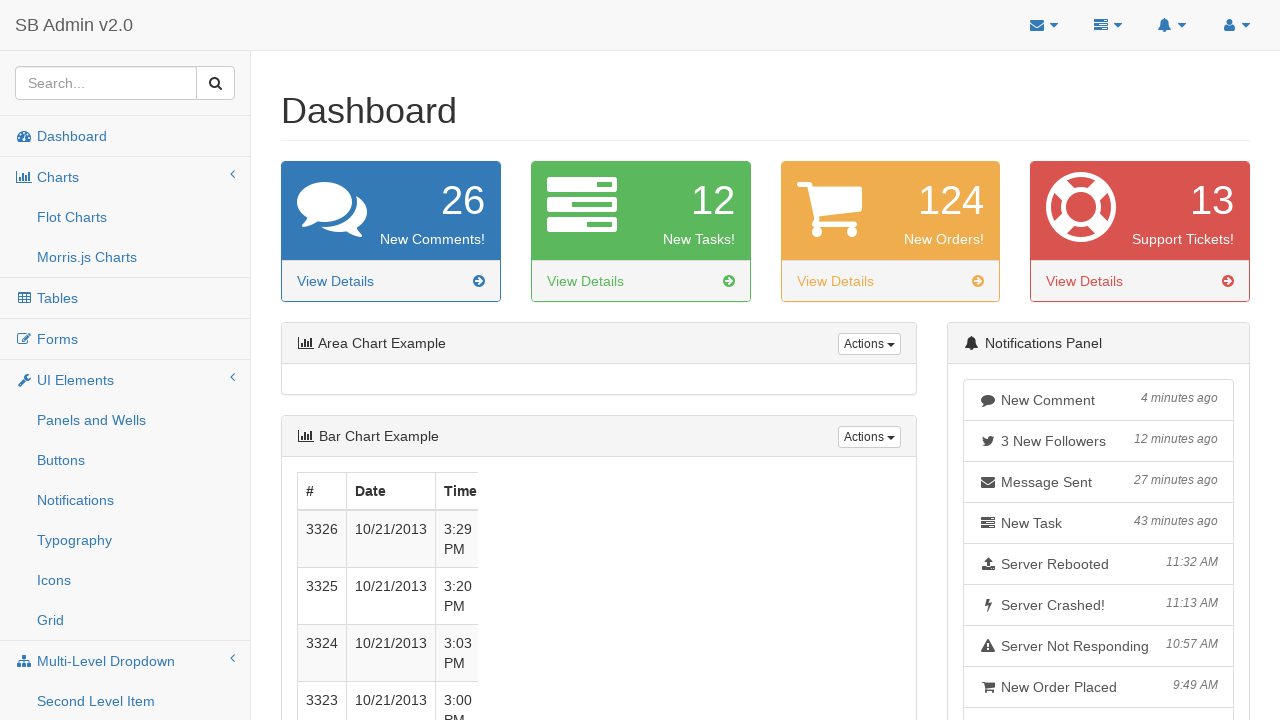

Typed search query '1qaz2wsx3edc' into sidebar search input field on //html/body/div[@id='wrapper']/nav[contains(@class, 'navbar navbar-default navba
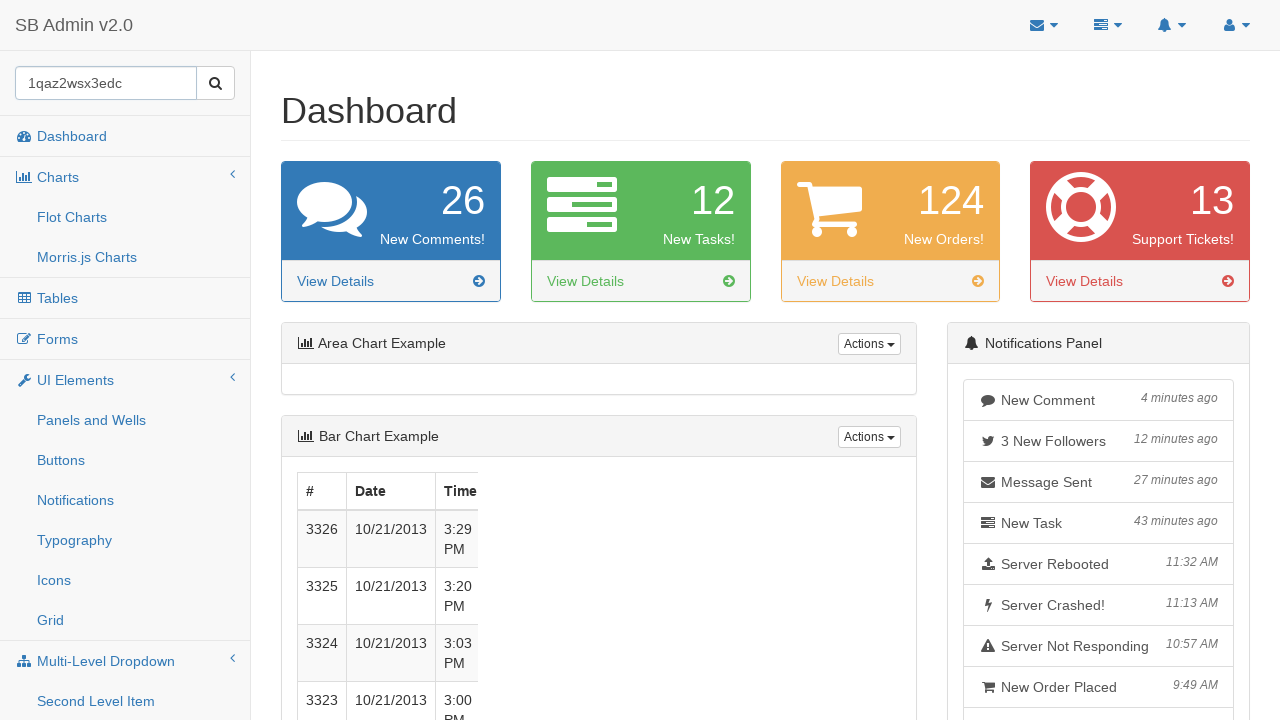

Clicked search button to execute search query at (216, 83) on xpath=//html/body/div[@id='wrapper']/nav[contains(@class, 'navbar navbar-default
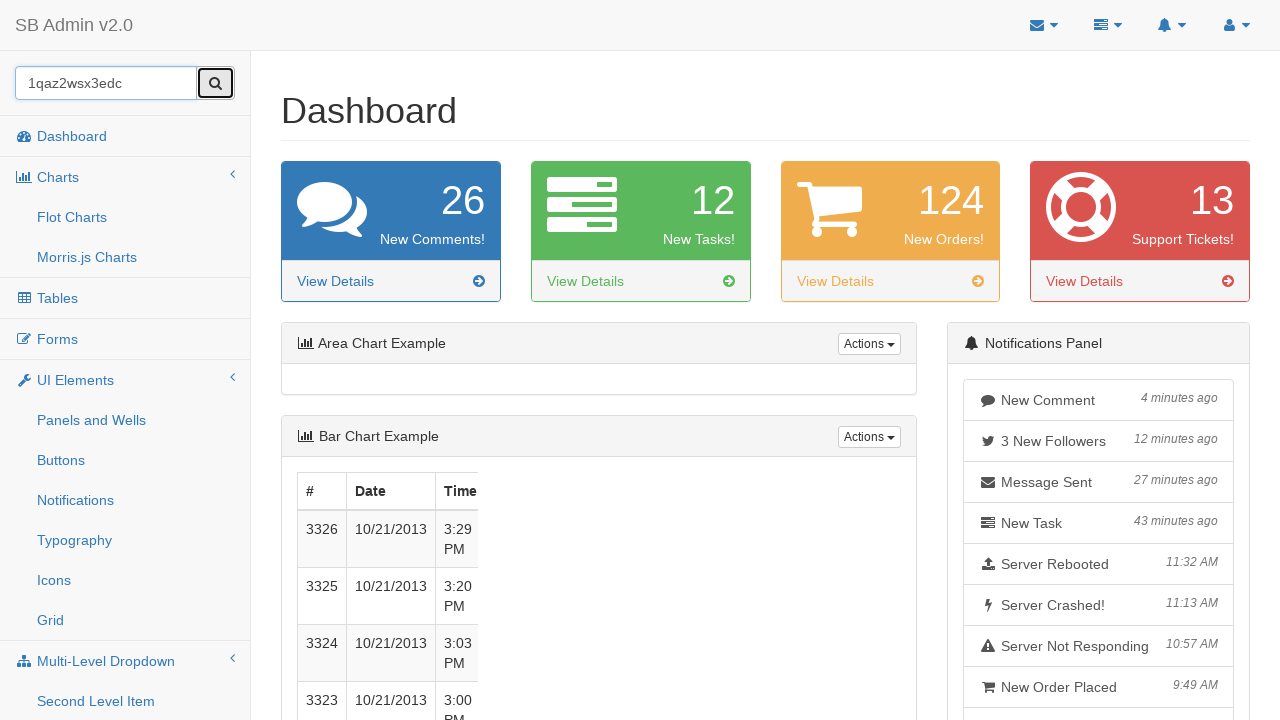

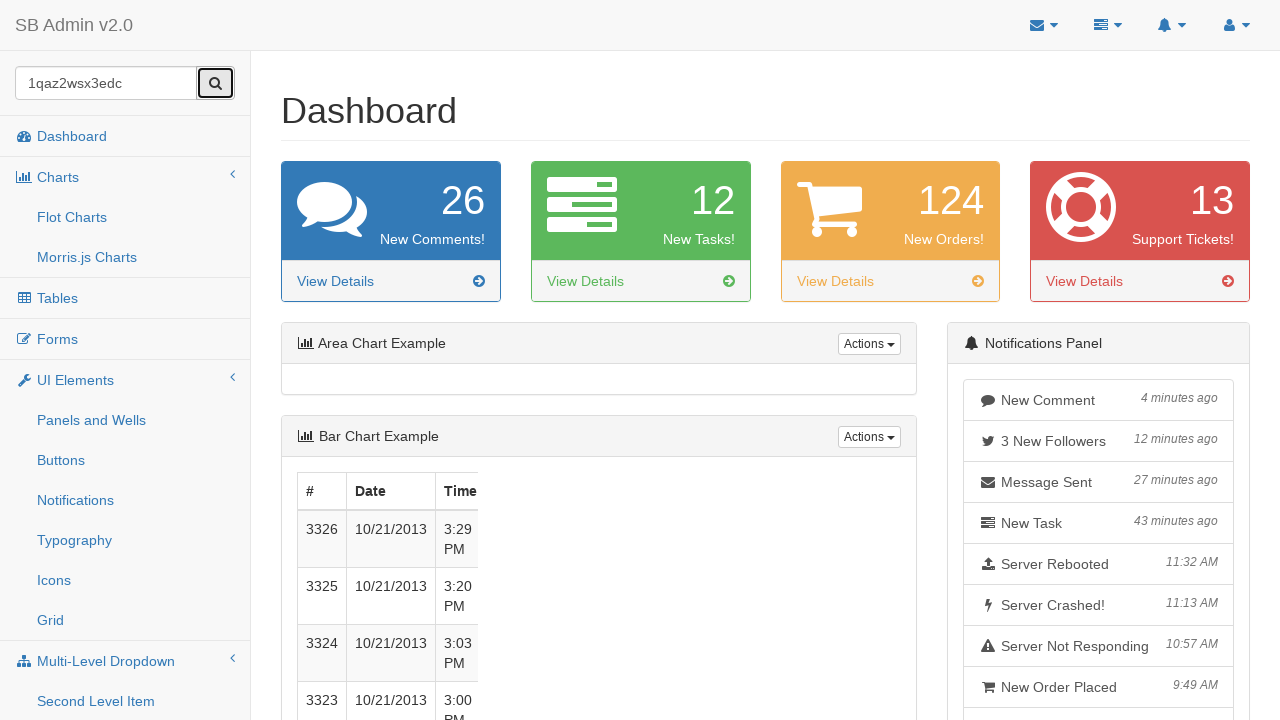